Tests element scoping by finding links within the footer section, then opens each link from the first column of the footer in a new browser tab using keyboard shortcuts.

Starting URL: https://rahulshettyacademy.com/AutomationPractice/

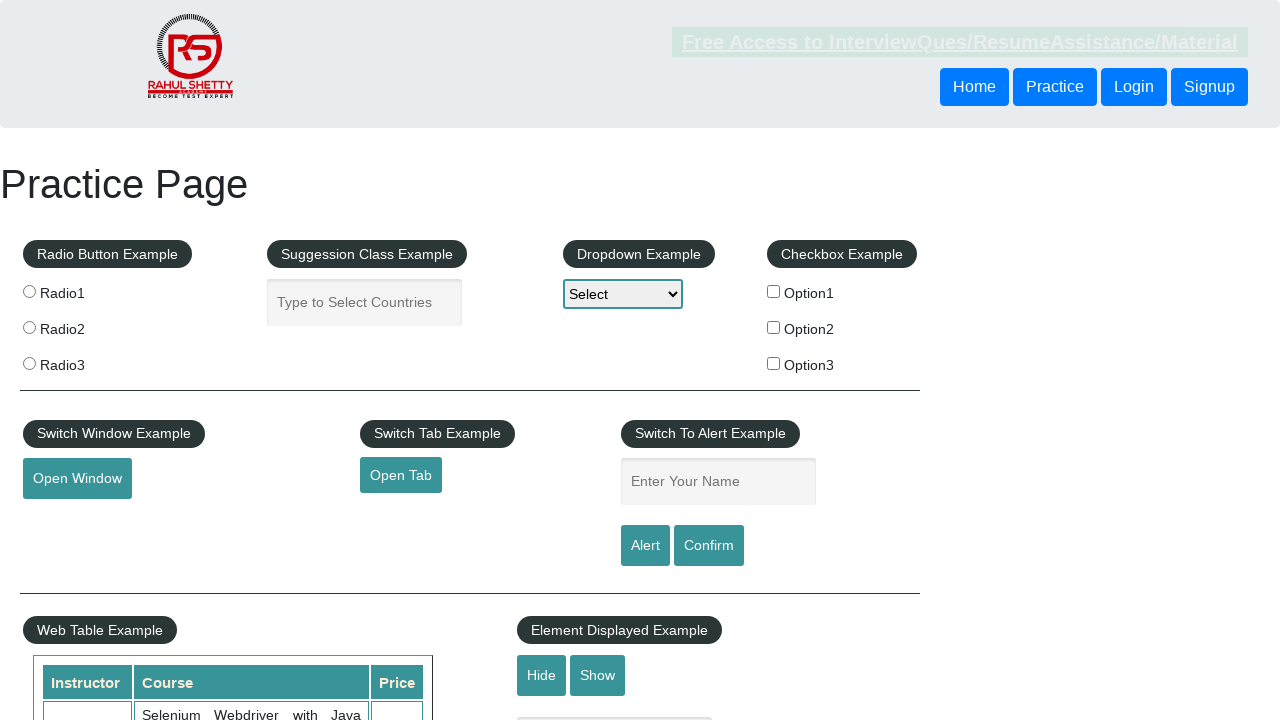

Waited for footer element with id 'gf-BIG' to load
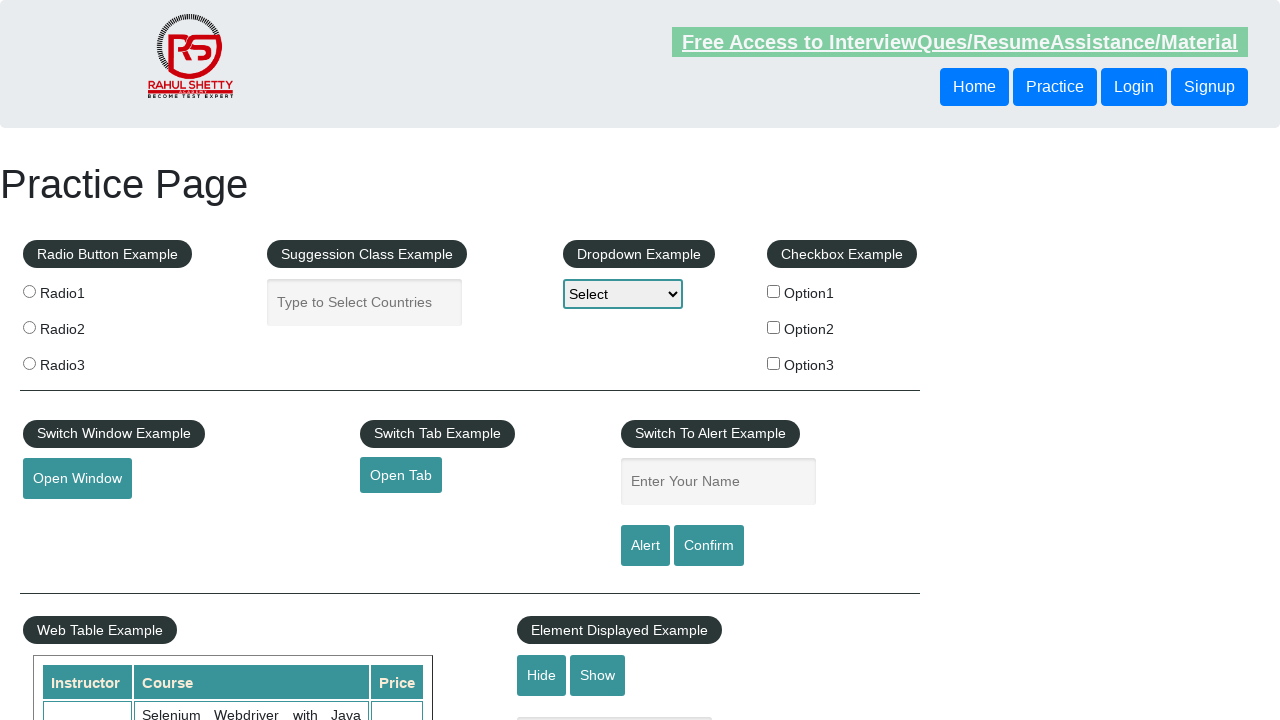

Located footer element
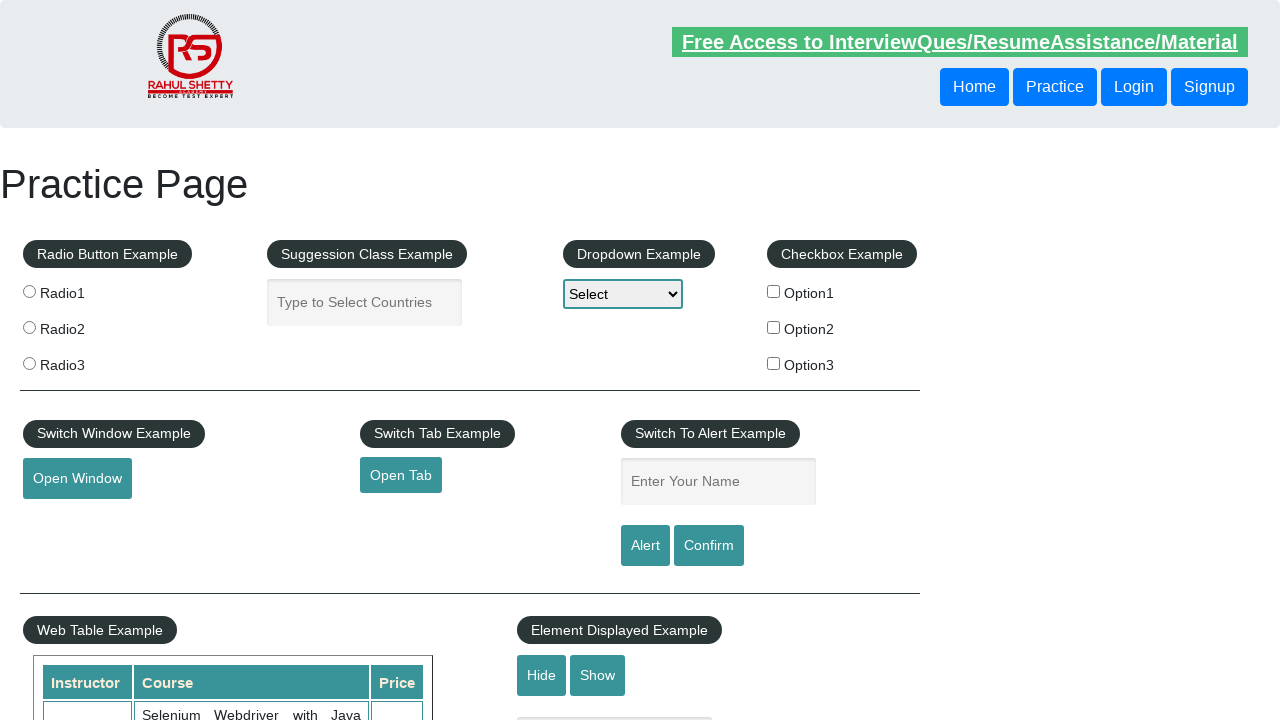

Located first column of footer table
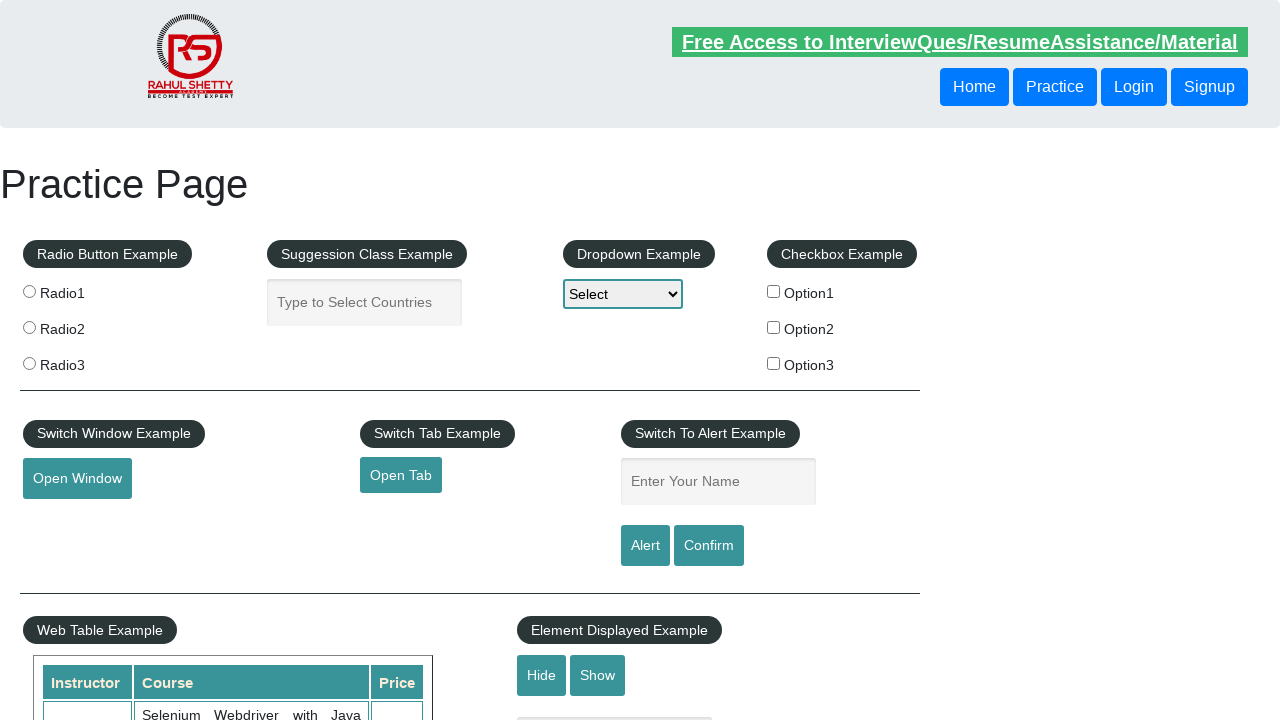

Found 5 links in first footer column
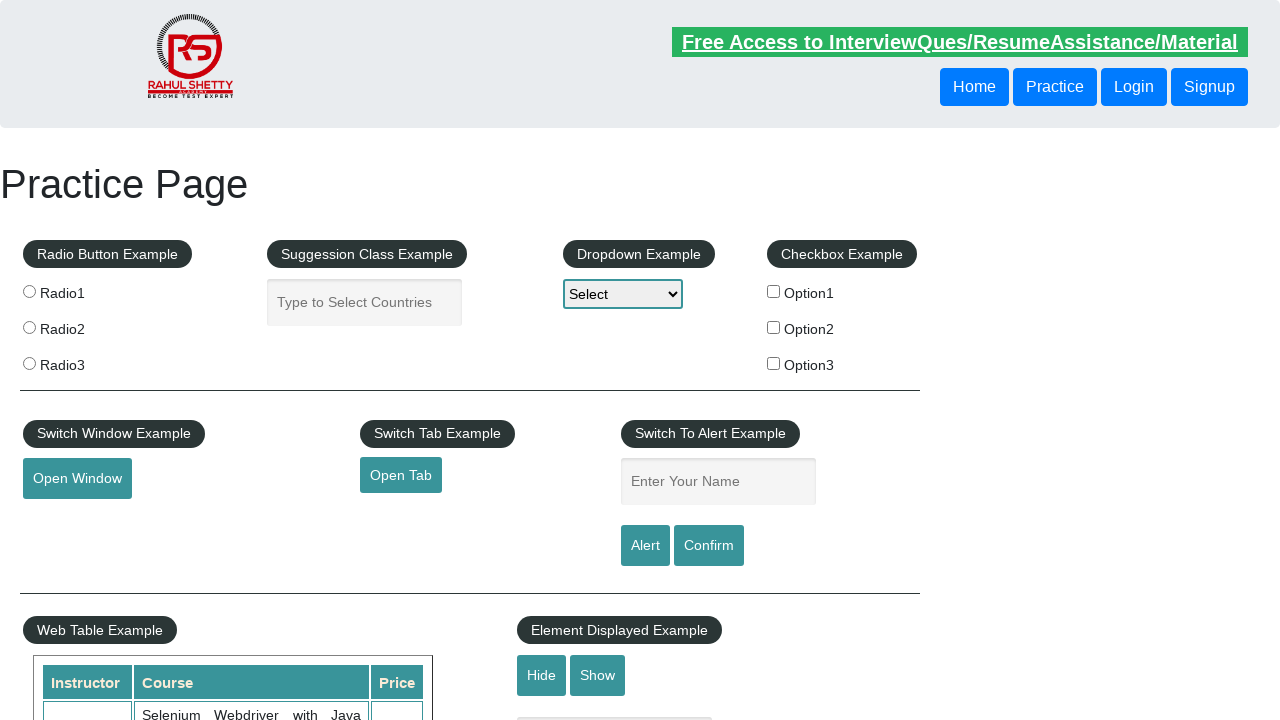

Opened link 1 from first footer column in new tab using Ctrl+Click at (68, 520) on #gf-BIG >> xpath=//table/tbody/tr/td[1]/ul >> a >> nth=1
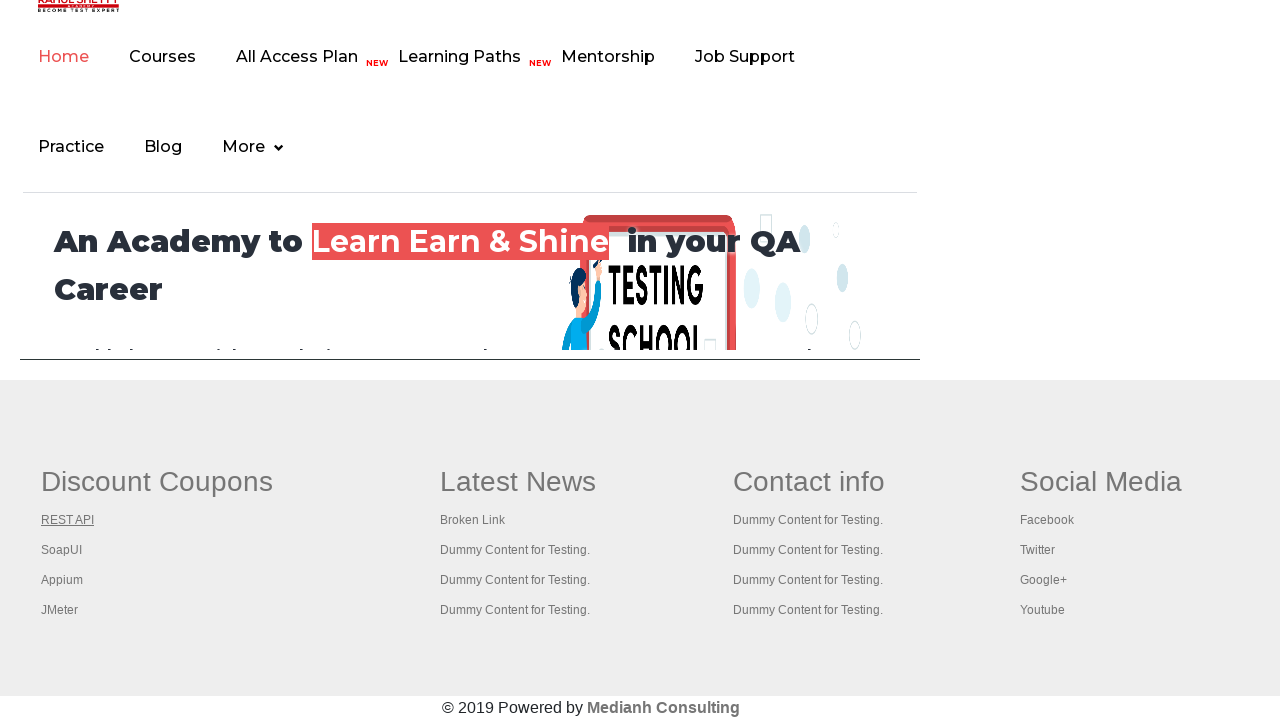

Opened link 2 from first footer column in new tab using Ctrl+Click at (62, 550) on #gf-BIG >> xpath=//table/tbody/tr/td[1]/ul >> a >> nth=2
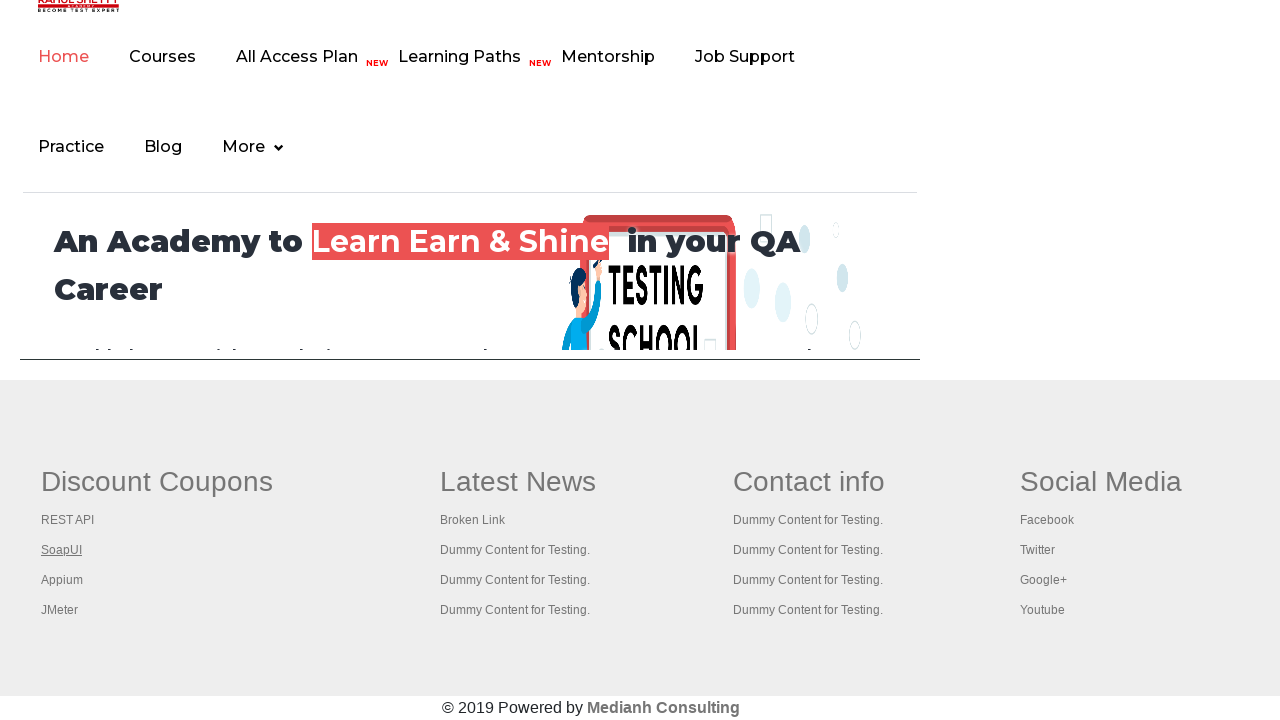

Opened link 3 from first footer column in new tab using Ctrl+Click at (62, 580) on #gf-BIG >> xpath=//table/tbody/tr/td[1]/ul >> a >> nth=3
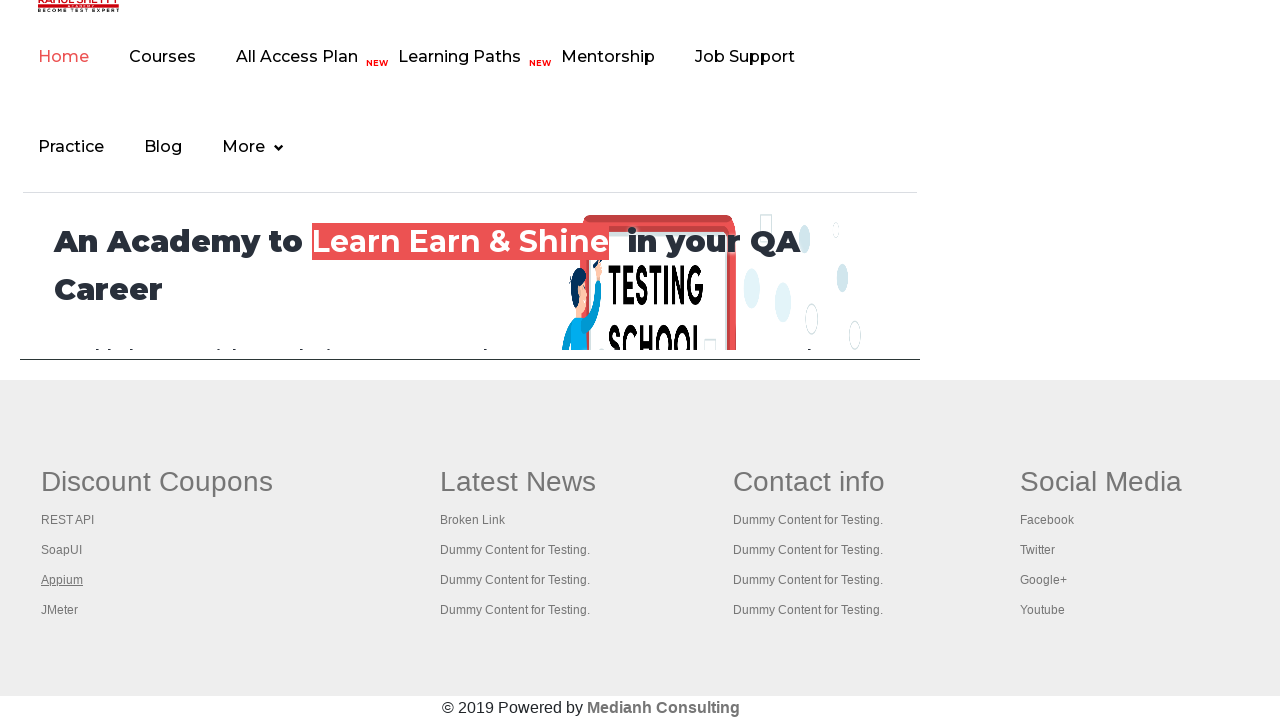

Opened link 4 from first footer column in new tab using Ctrl+Click at (60, 610) on #gf-BIG >> xpath=//table/tbody/tr/td[1]/ul >> a >> nth=4
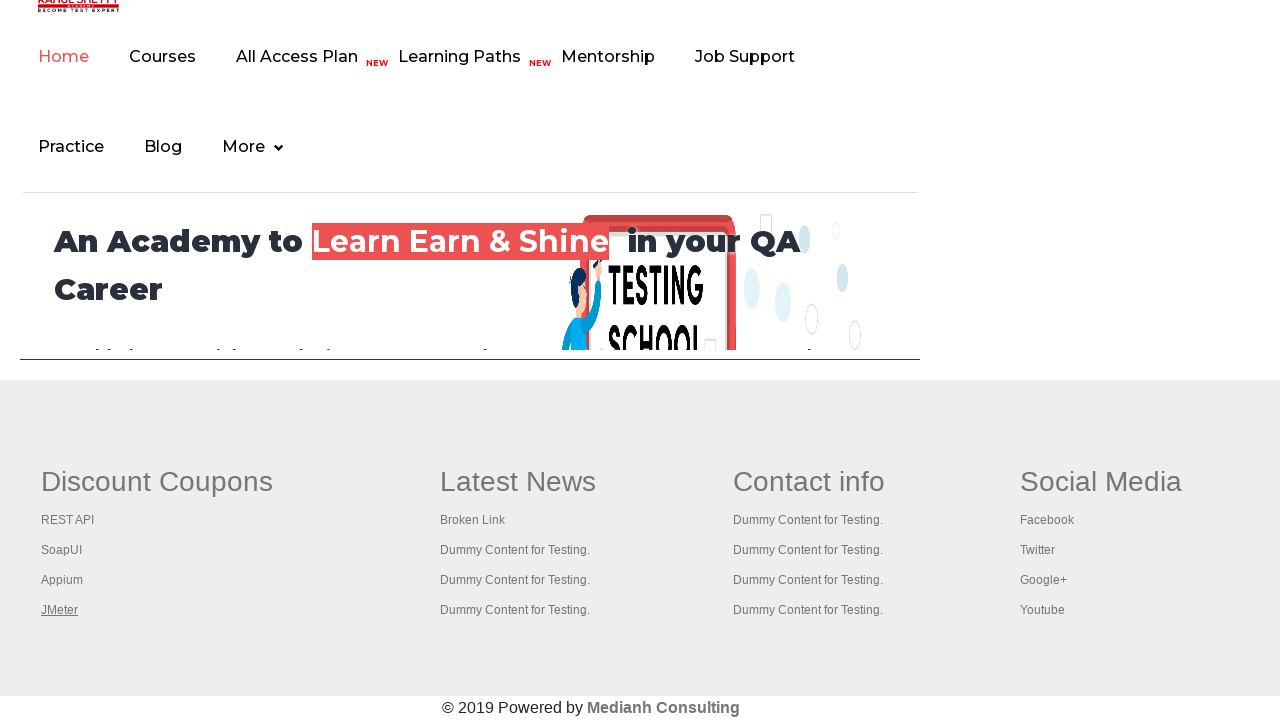

Waited 1 second for all new tabs to open
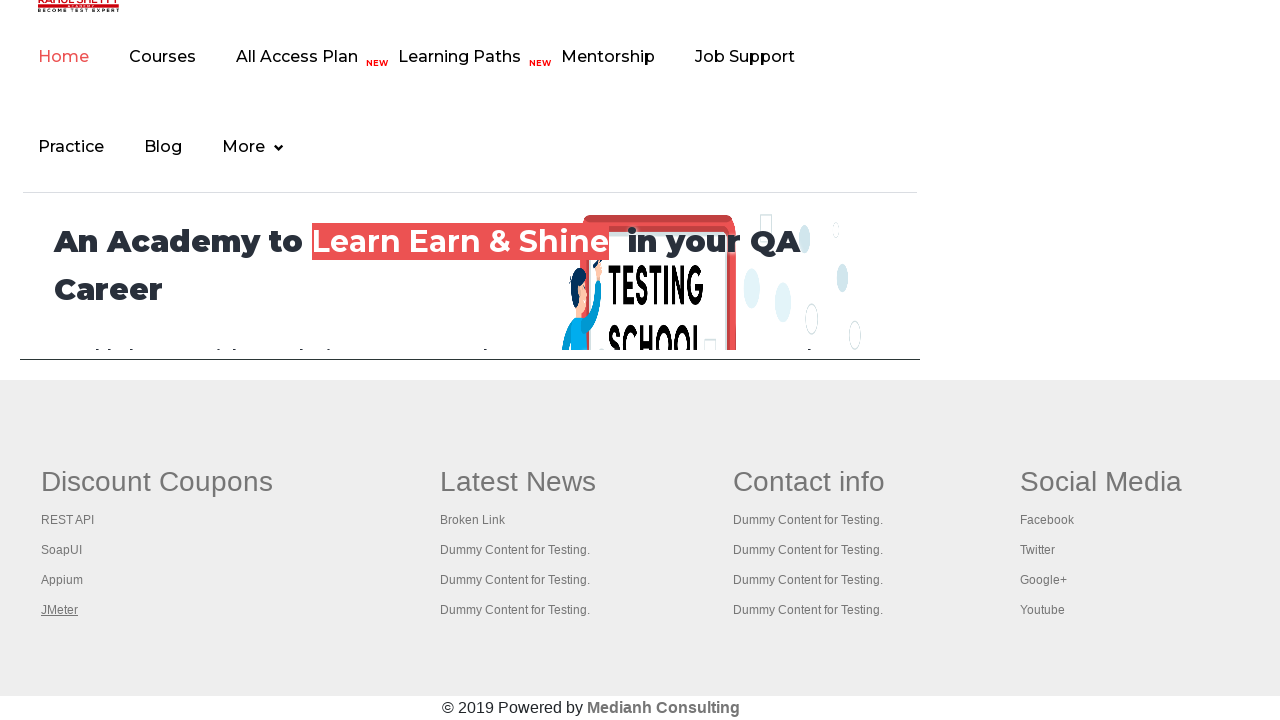

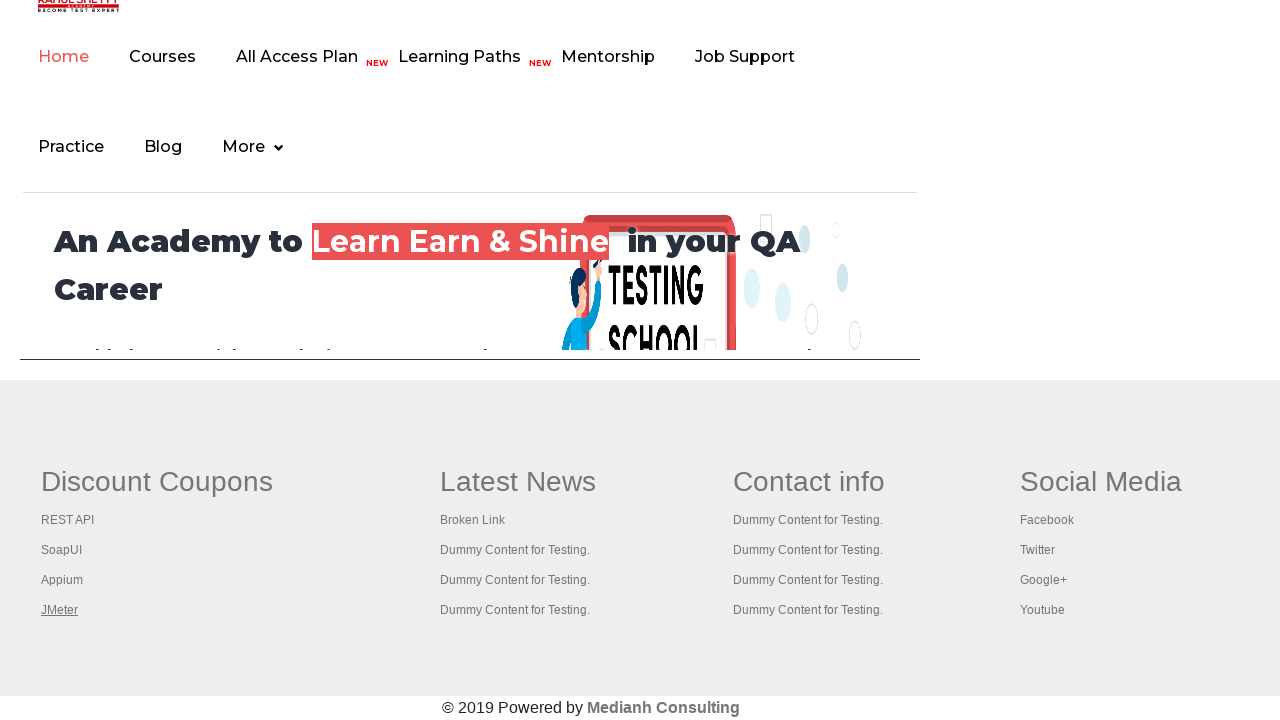